Tests navigation to transport page through sixth read more button

Starting URL: https://viaporttrans.com/

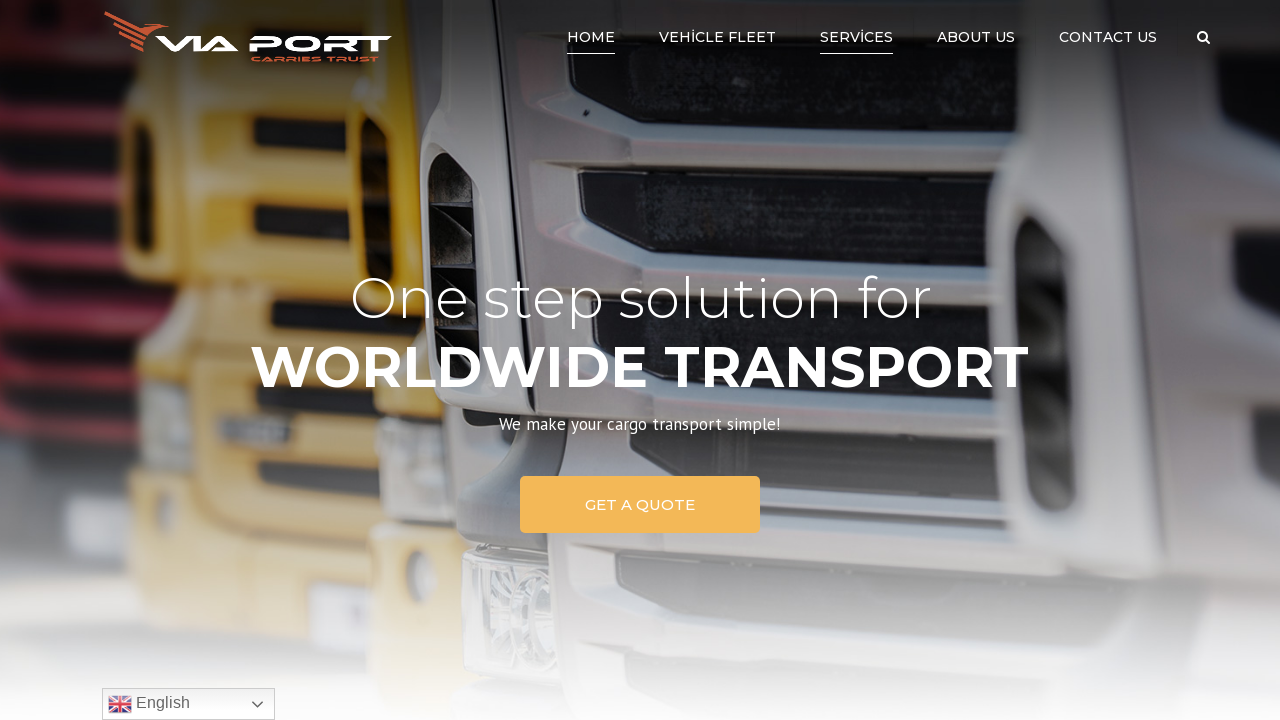

Clicked Home link at (591, 37) on text=Home
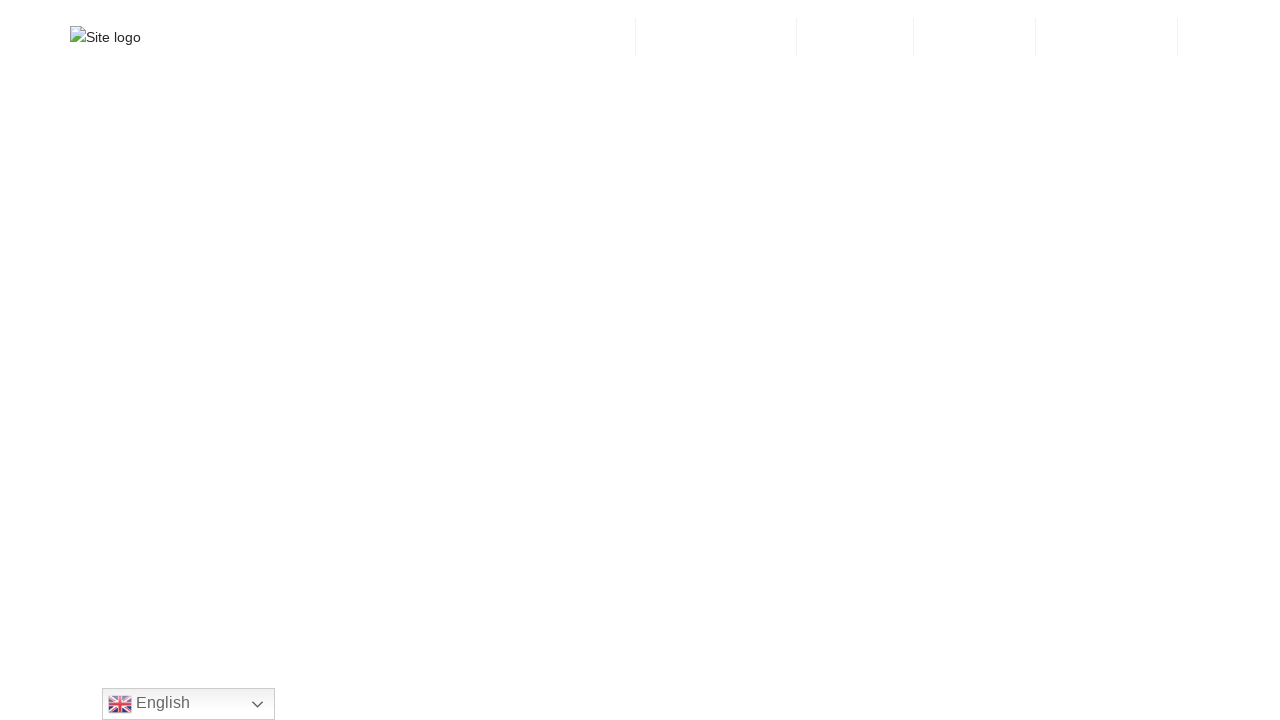

Clicked sixth 'Read More' button to navigate to transport page at (842, 361) on text=Read More >> nth=5
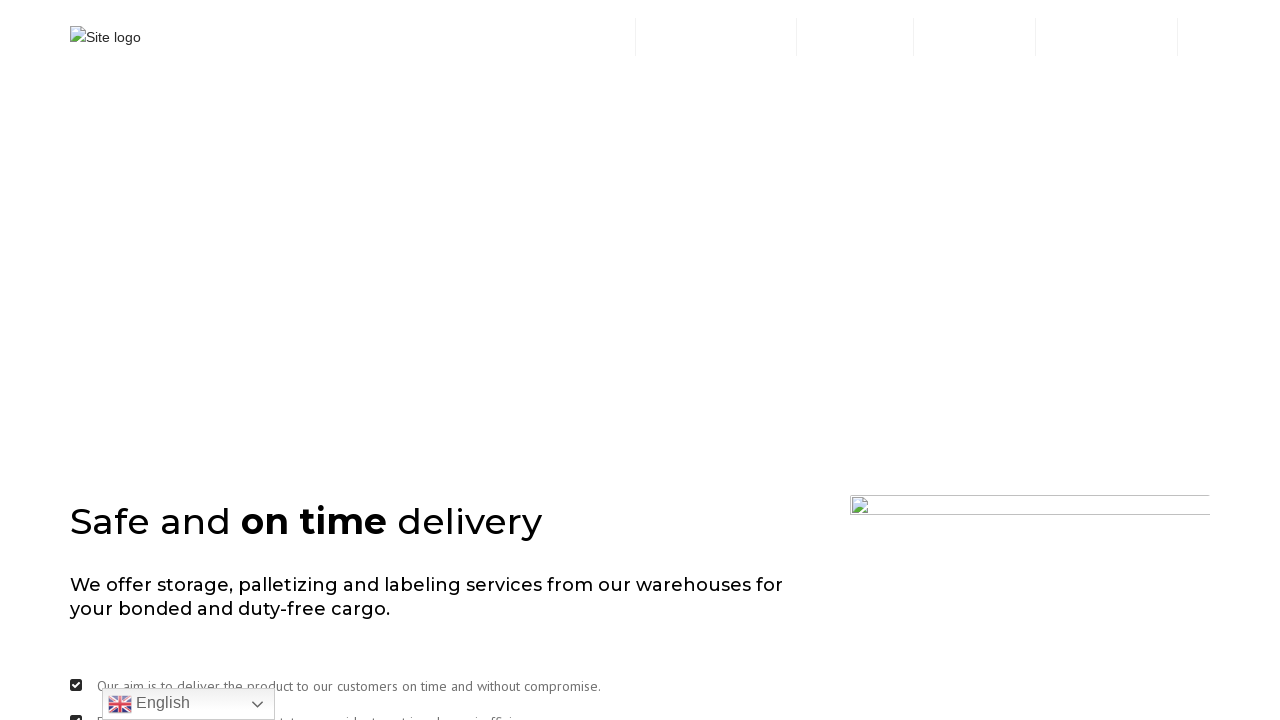

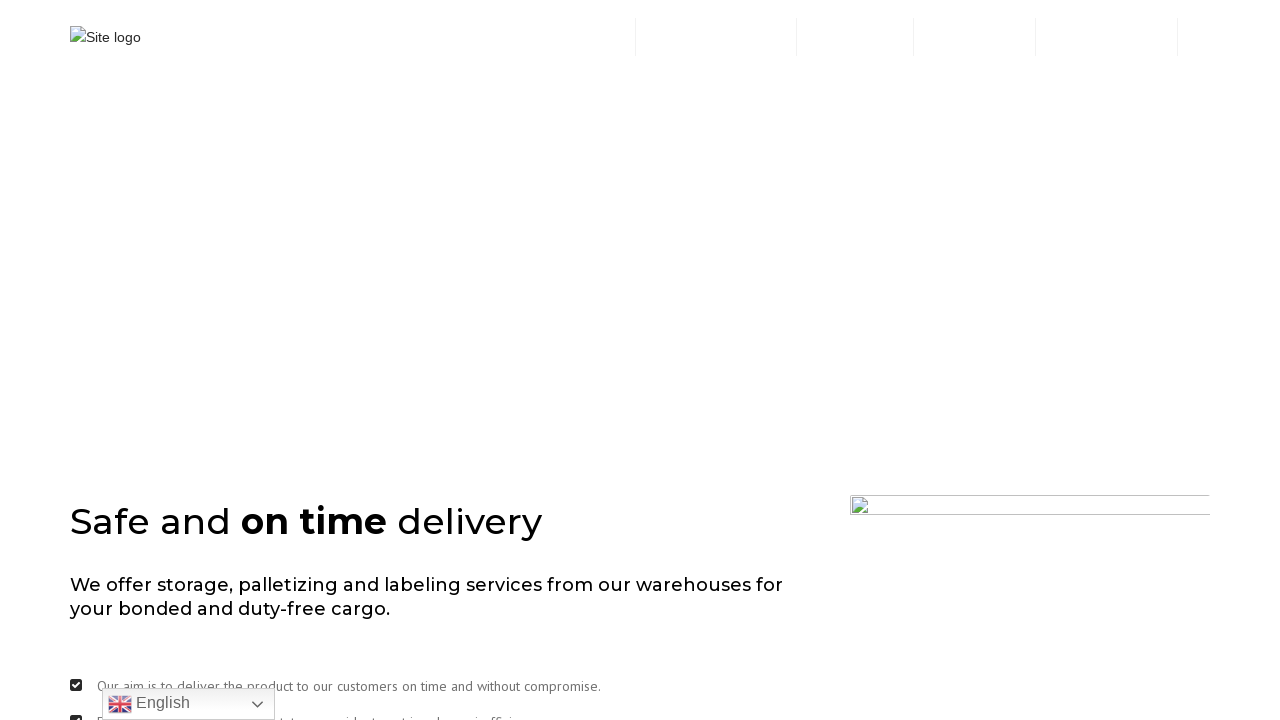